Tests that the complete all checkbox updates its state when individual items are completed or cleared

Starting URL: https://demo.playwright.dev/todomvc

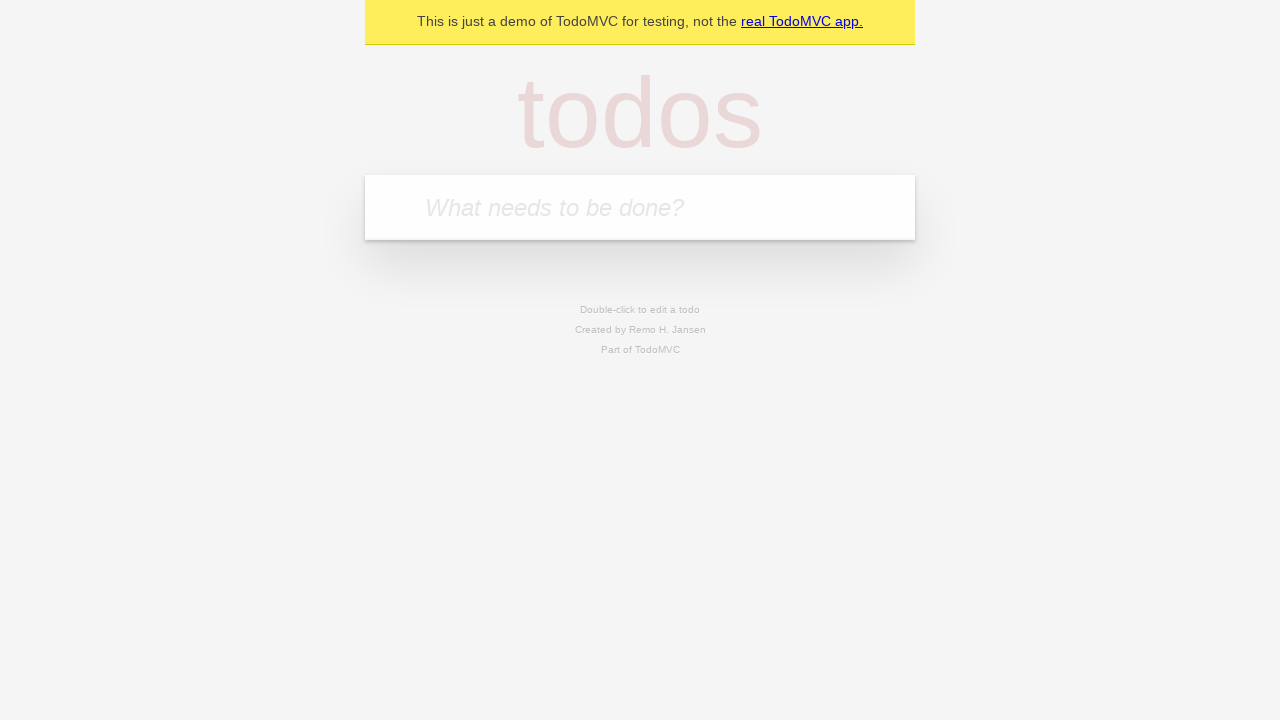

Filled new todo input with 'buy some cheese' on internal:attr=[placeholder="What needs to be done?"i]
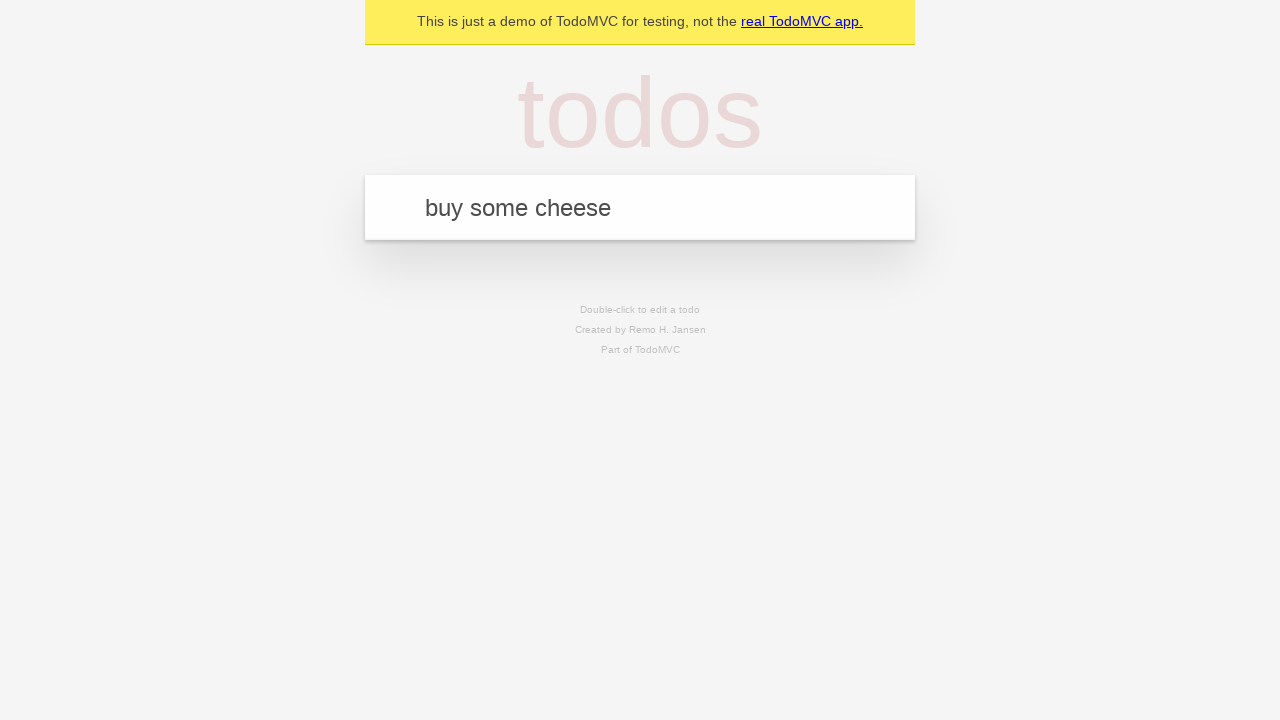

Pressed Enter to create first todo on internal:attr=[placeholder="What needs to be done?"i]
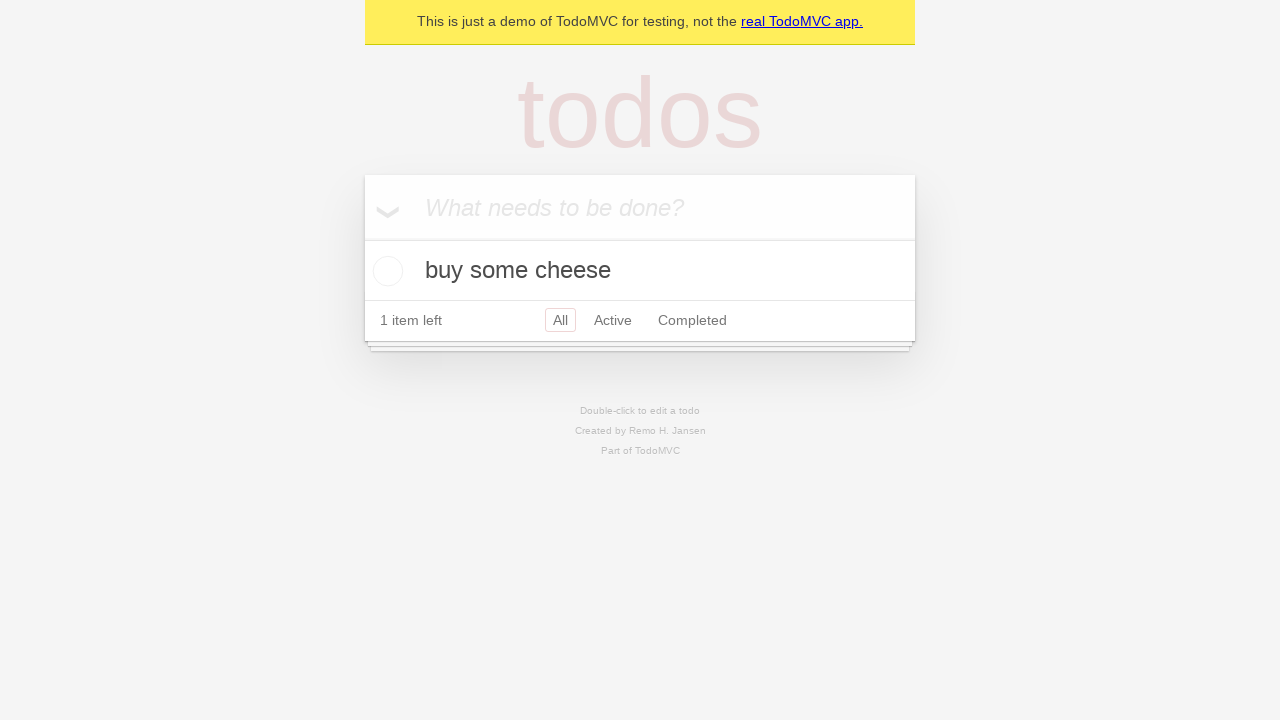

Filled new todo input with 'feed the cat' on internal:attr=[placeholder="What needs to be done?"i]
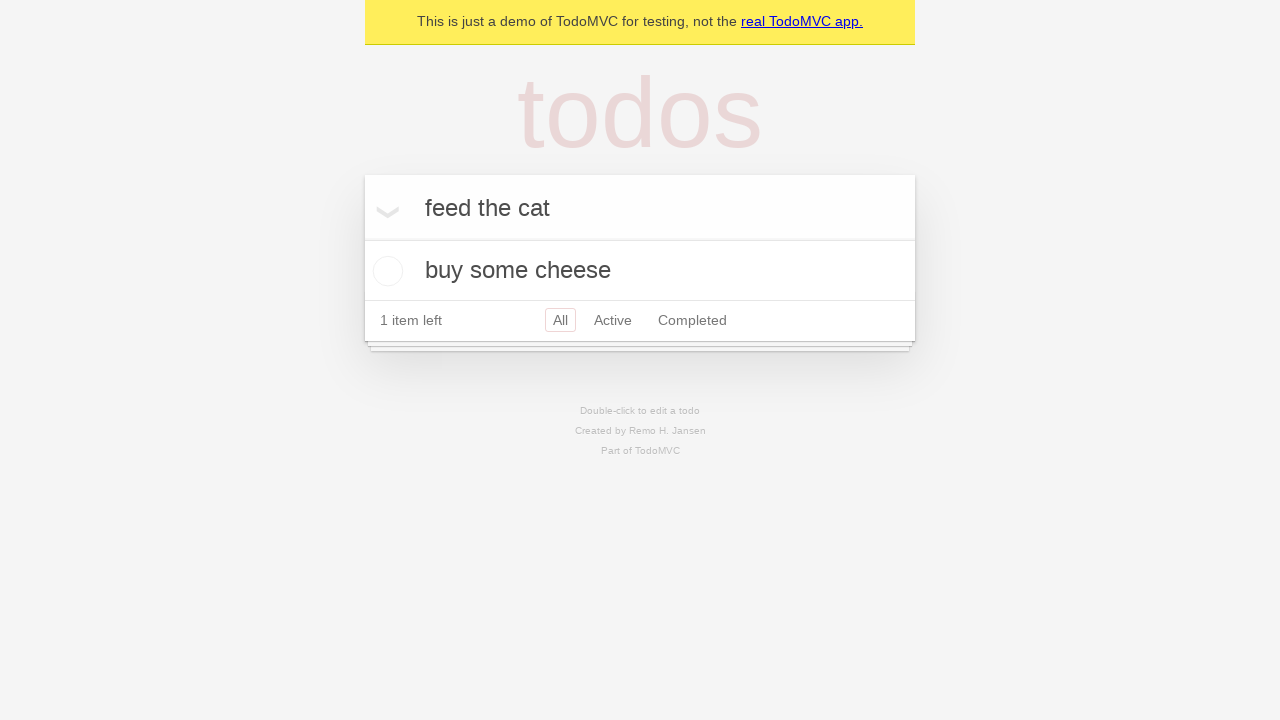

Pressed Enter to create second todo on internal:attr=[placeholder="What needs to be done?"i]
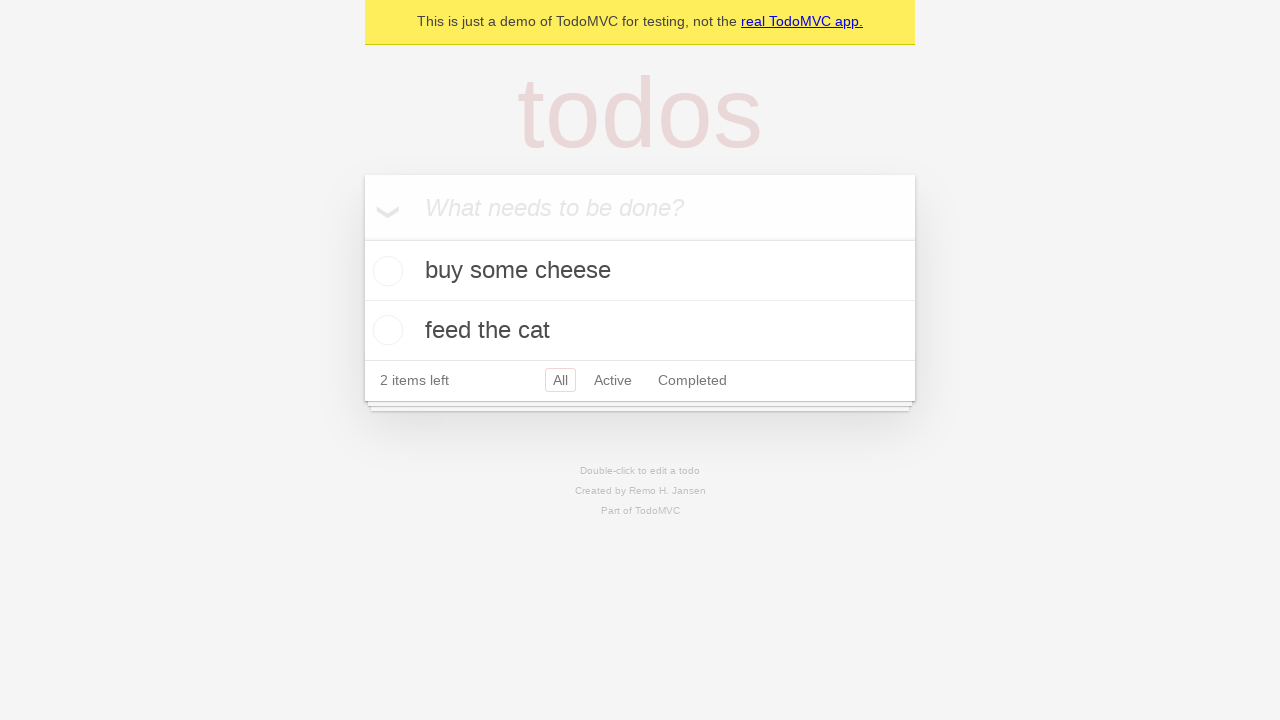

Filled new todo input with 'book a doctors appointment' on internal:attr=[placeholder="What needs to be done?"i]
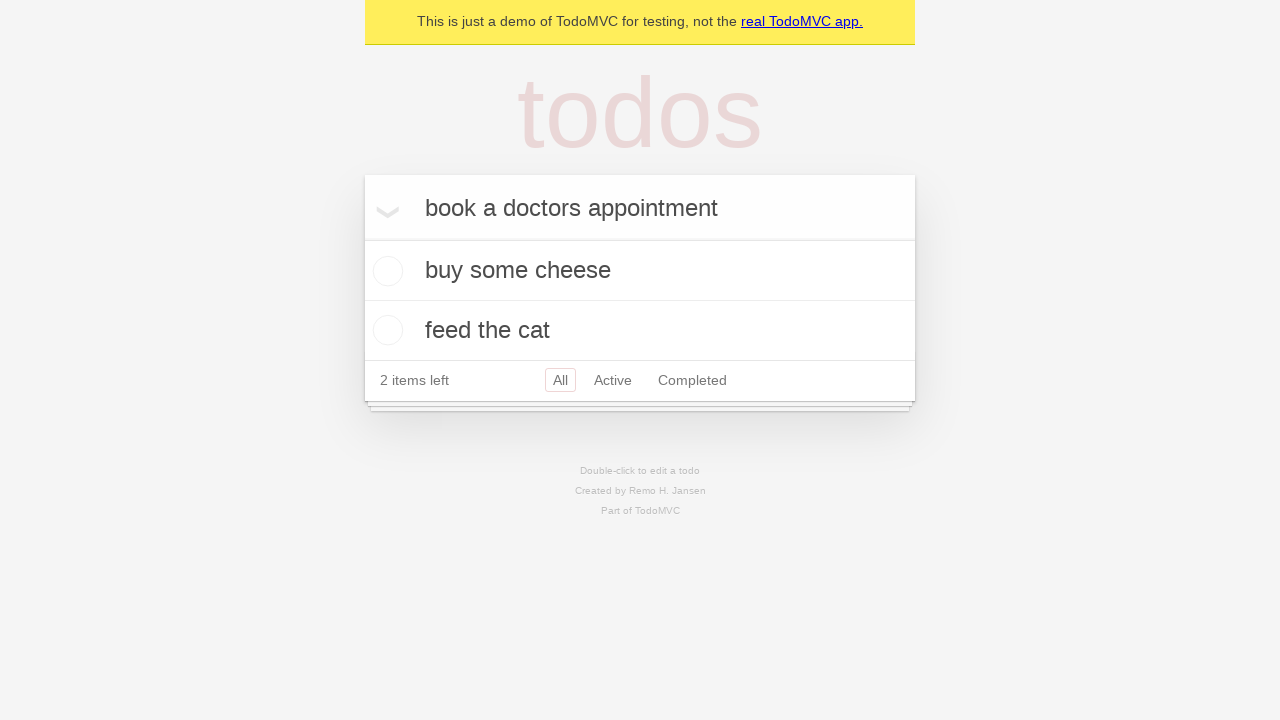

Pressed Enter to create third todo on internal:attr=[placeholder="What needs to be done?"i]
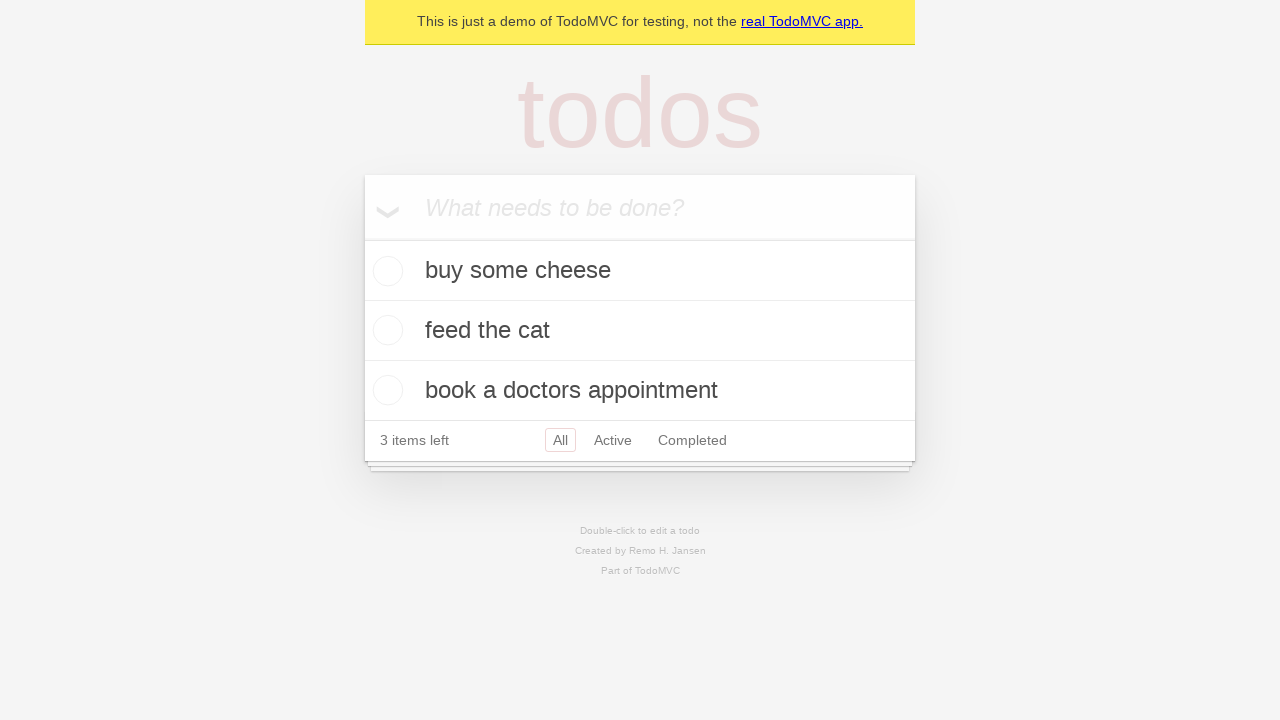

Checked the 'Mark all as complete' checkbox at (362, 238) on internal:label="Mark all as complete"i
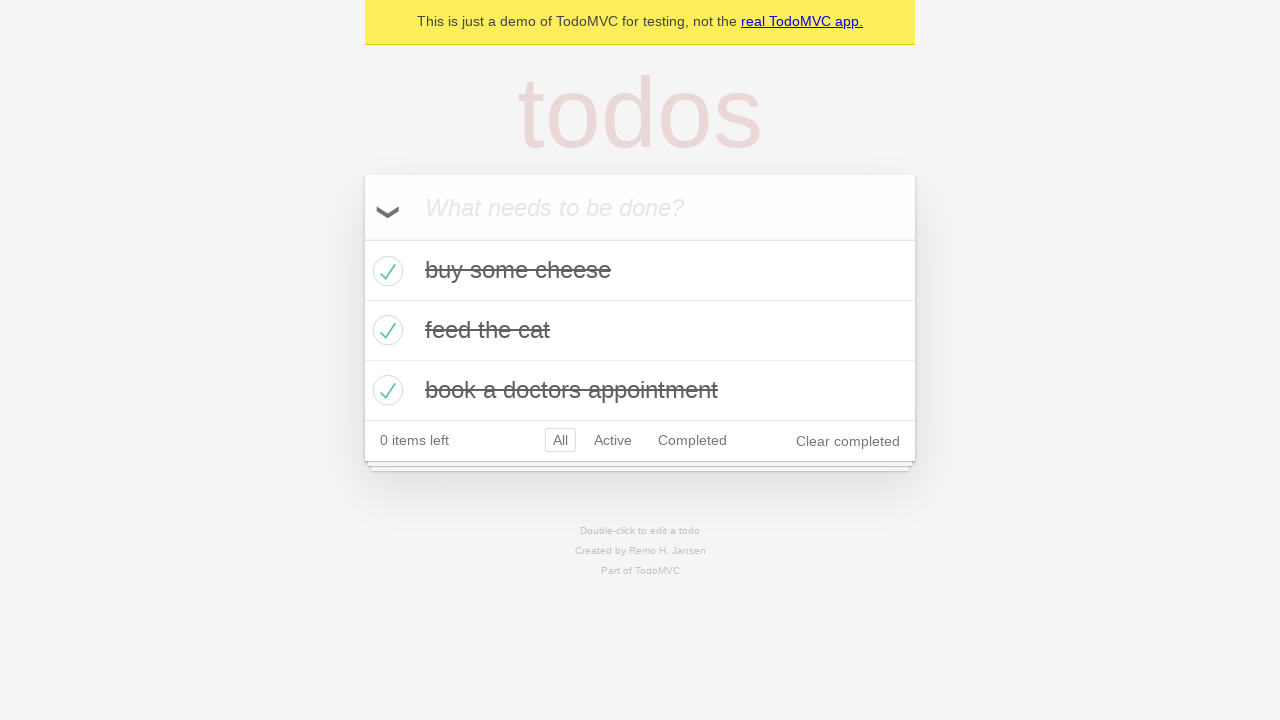

Unchecked the first todo item at (385, 271) on internal:testid=[data-testid="todo-item"s] >> nth=0 >> internal:role=checkbox
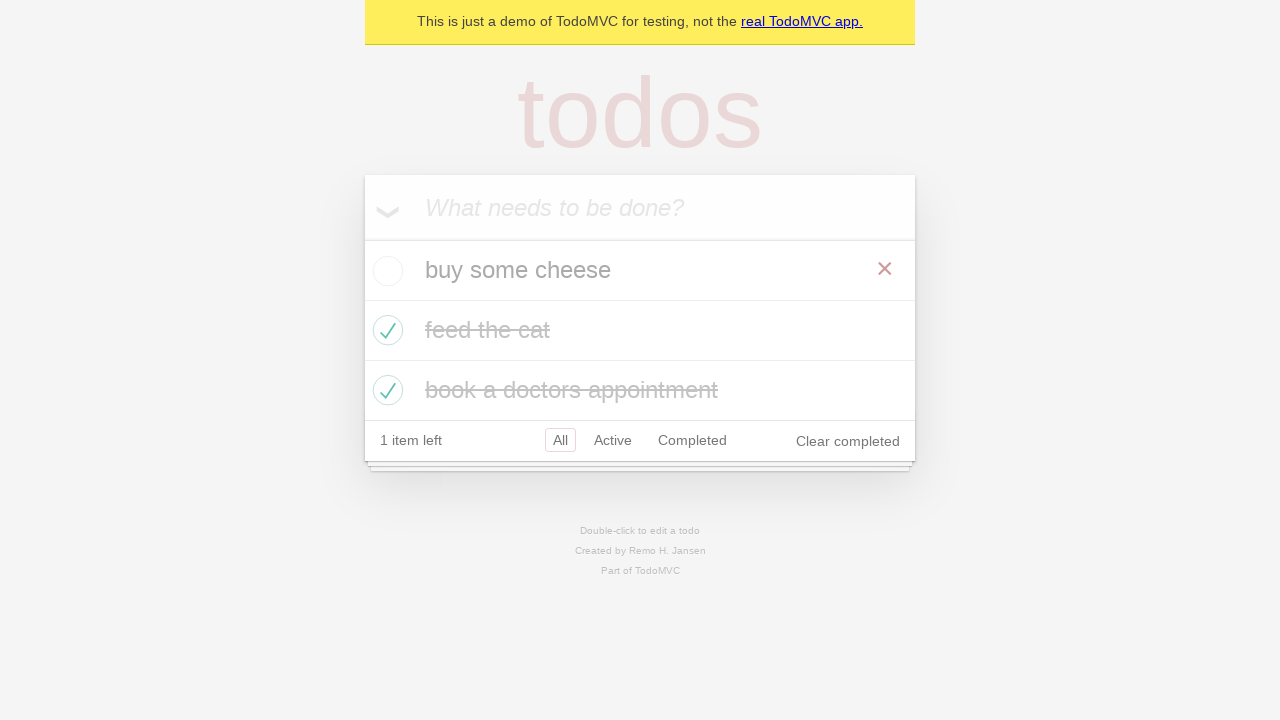

Re-checked the first todo item at (385, 271) on internal:testid=[data-testid="todo-item"s] >> nth=0 >> internal:role=checkbox
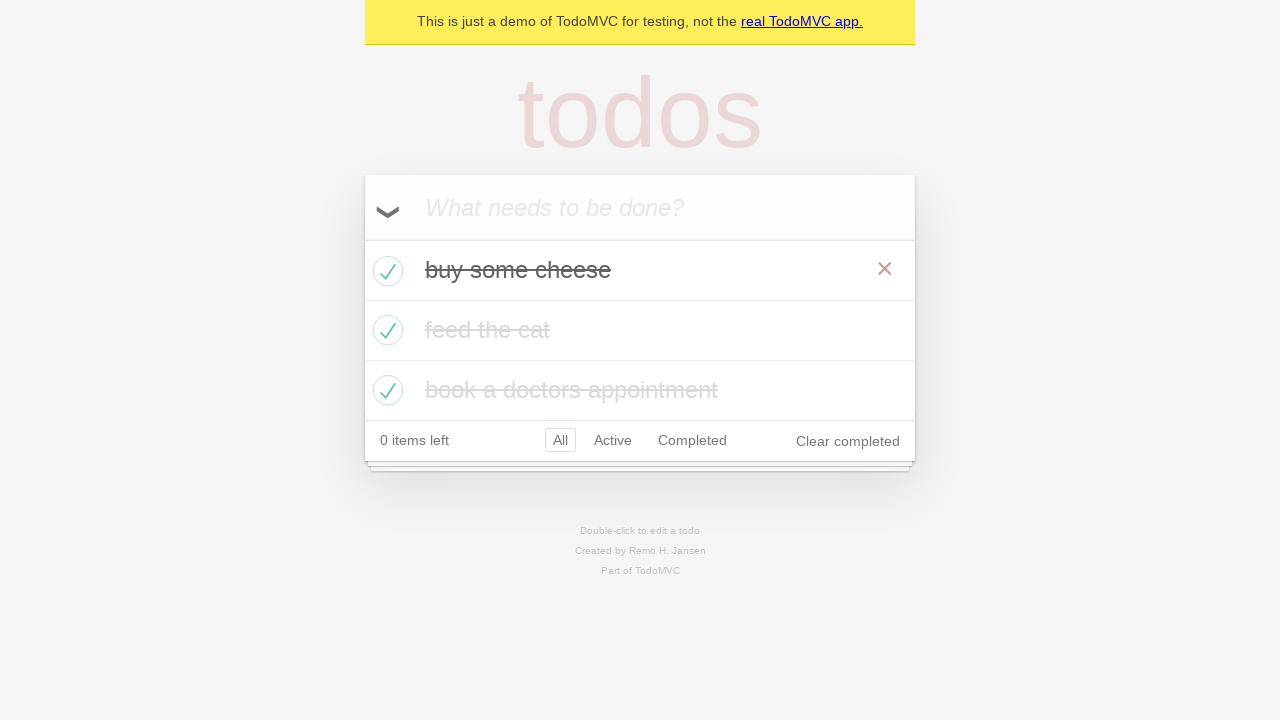

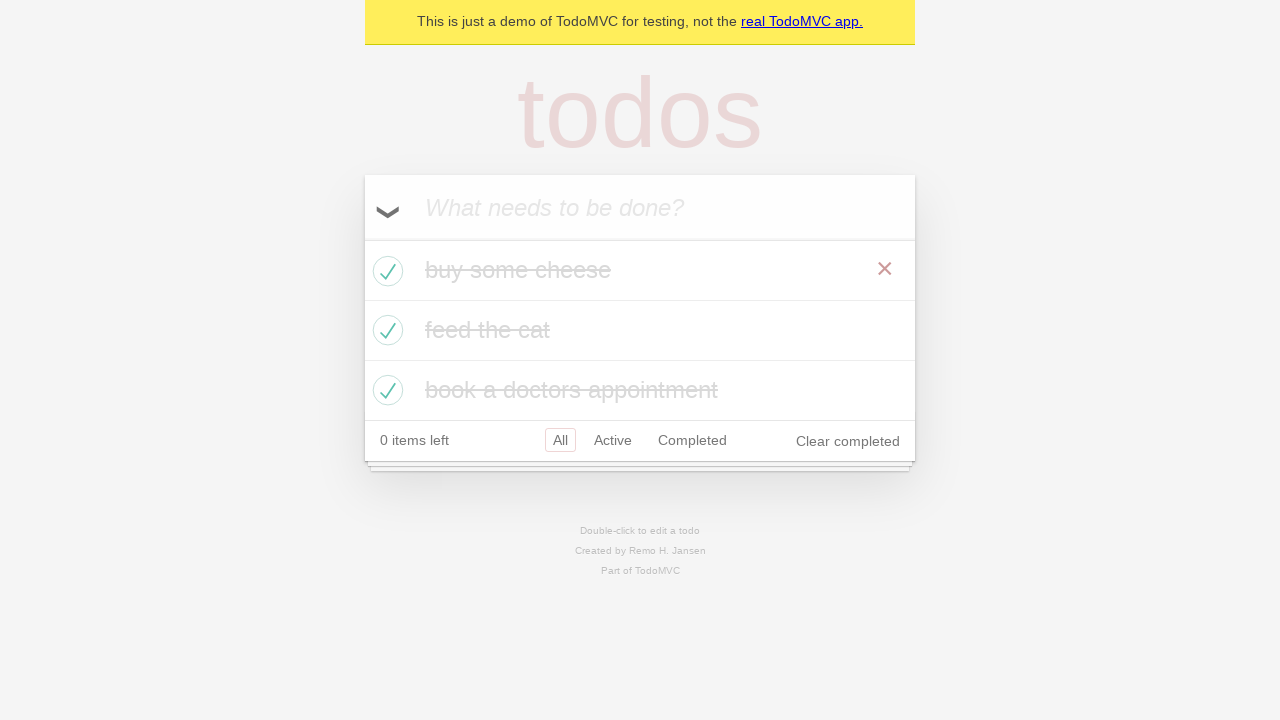